Tests URL redirection by clicking a redirect link and navigating to the redirected page

Starting URL: https://the-internet.herokuapp.com/redirector

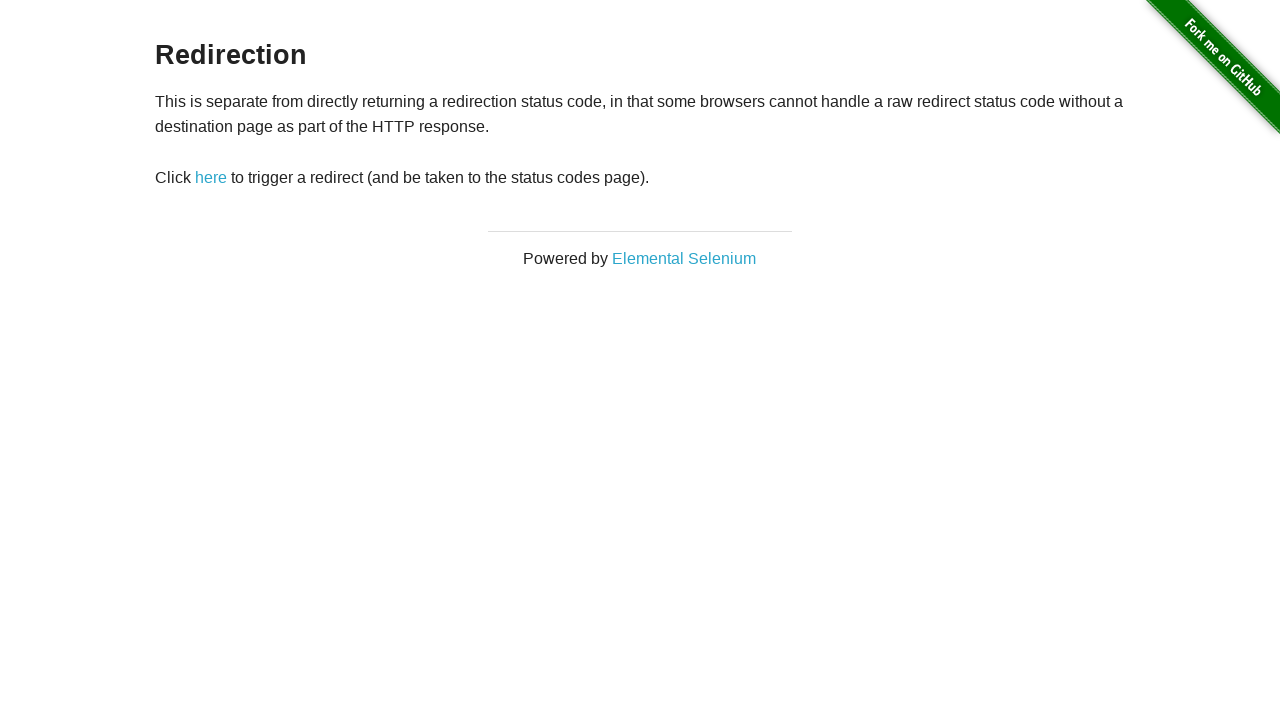

Clicked the redirect link at (211, 178) on #redirect
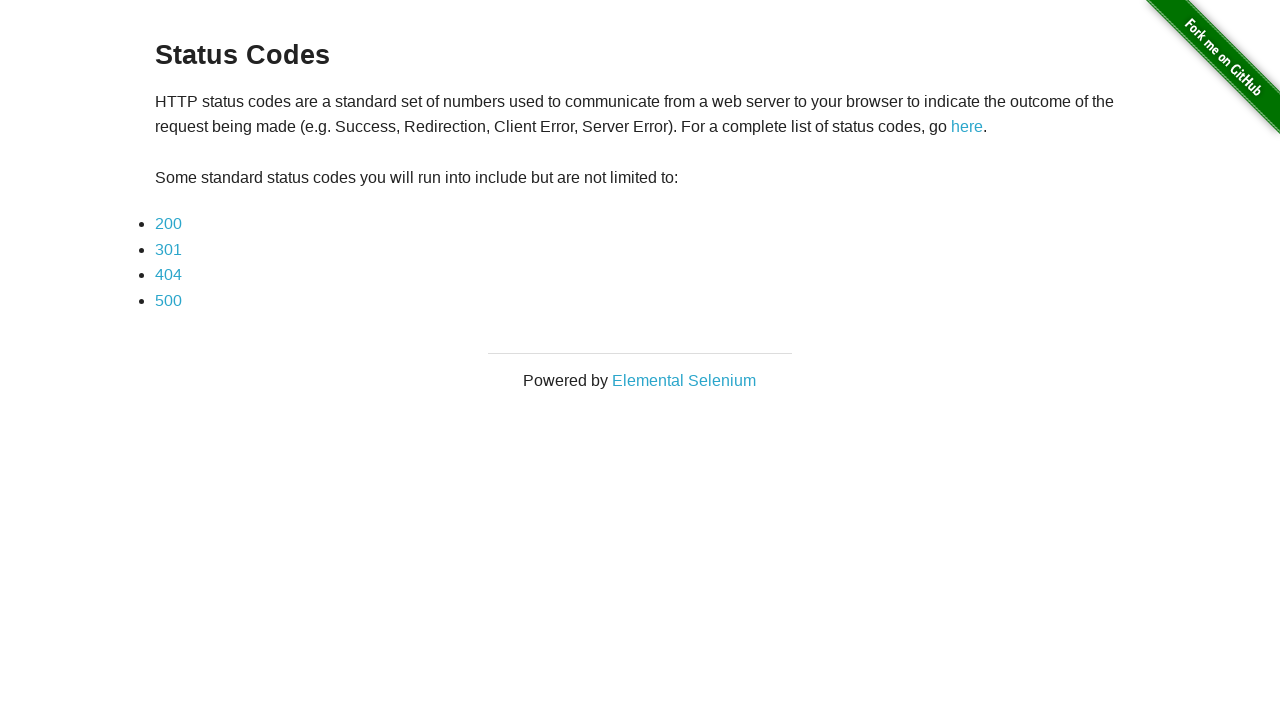

Waited for redirection to complete and verified arrival on Status Codes page
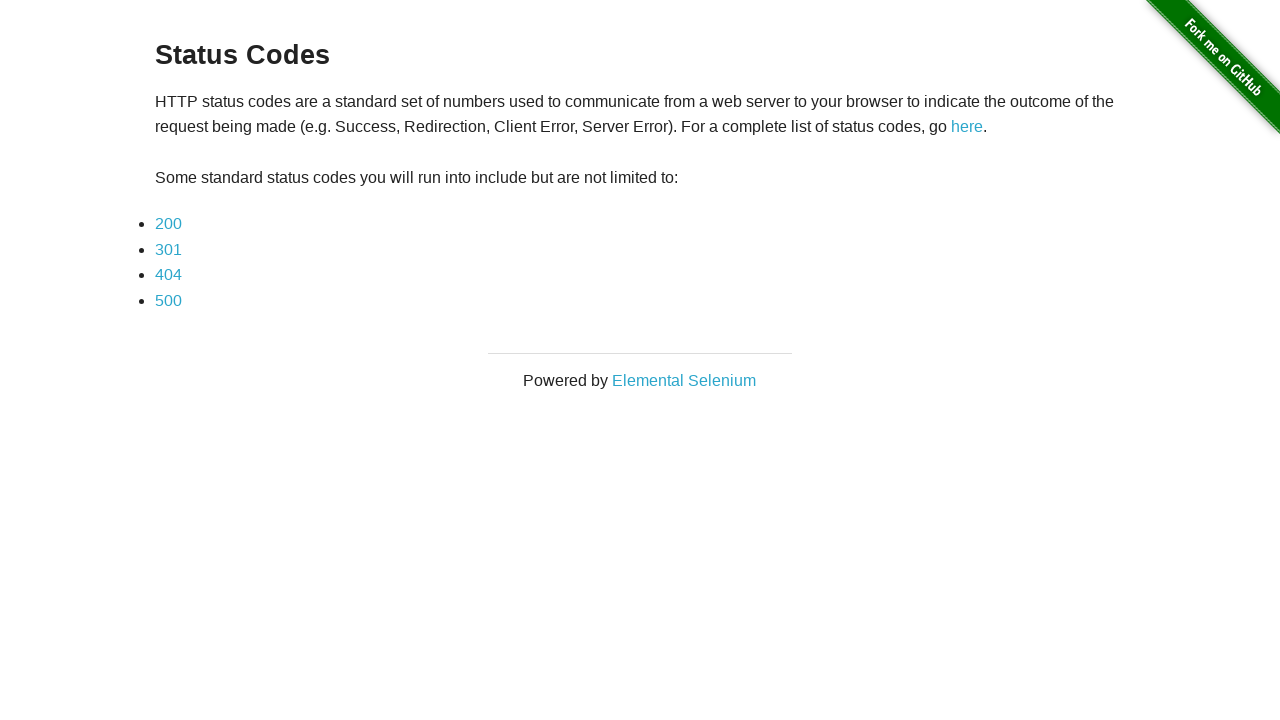

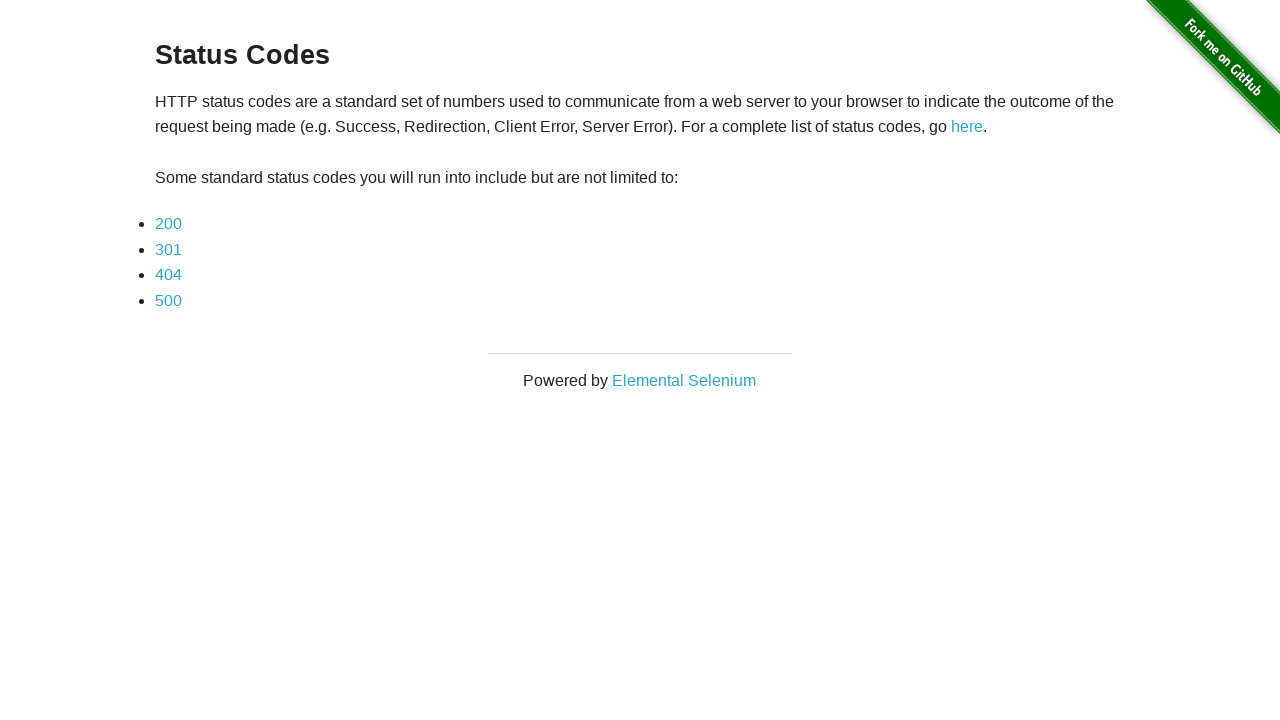